Tests page resilience to JavaScript errors by monitoring console errors and verifying the page remains functional

Starting URL: https://vridge-xyc331ybx-vlanets-projects.vercel.app

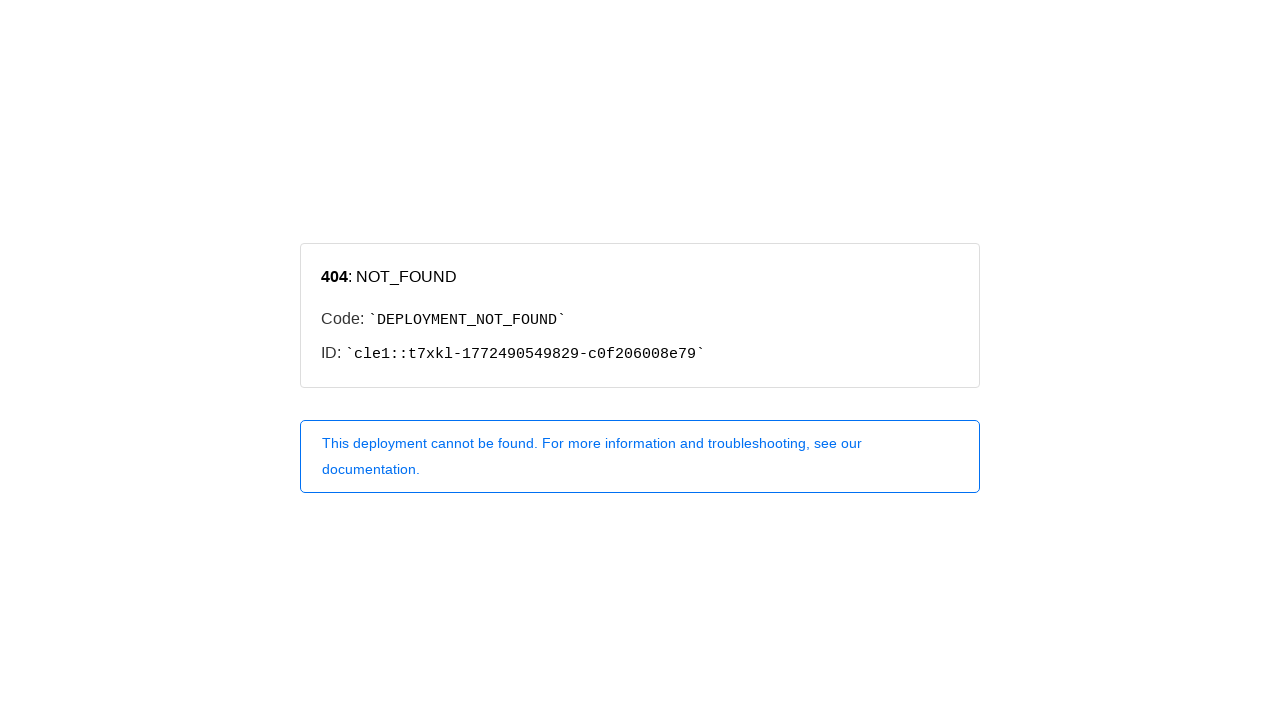

Set up page error handler to collect JavaScript errors
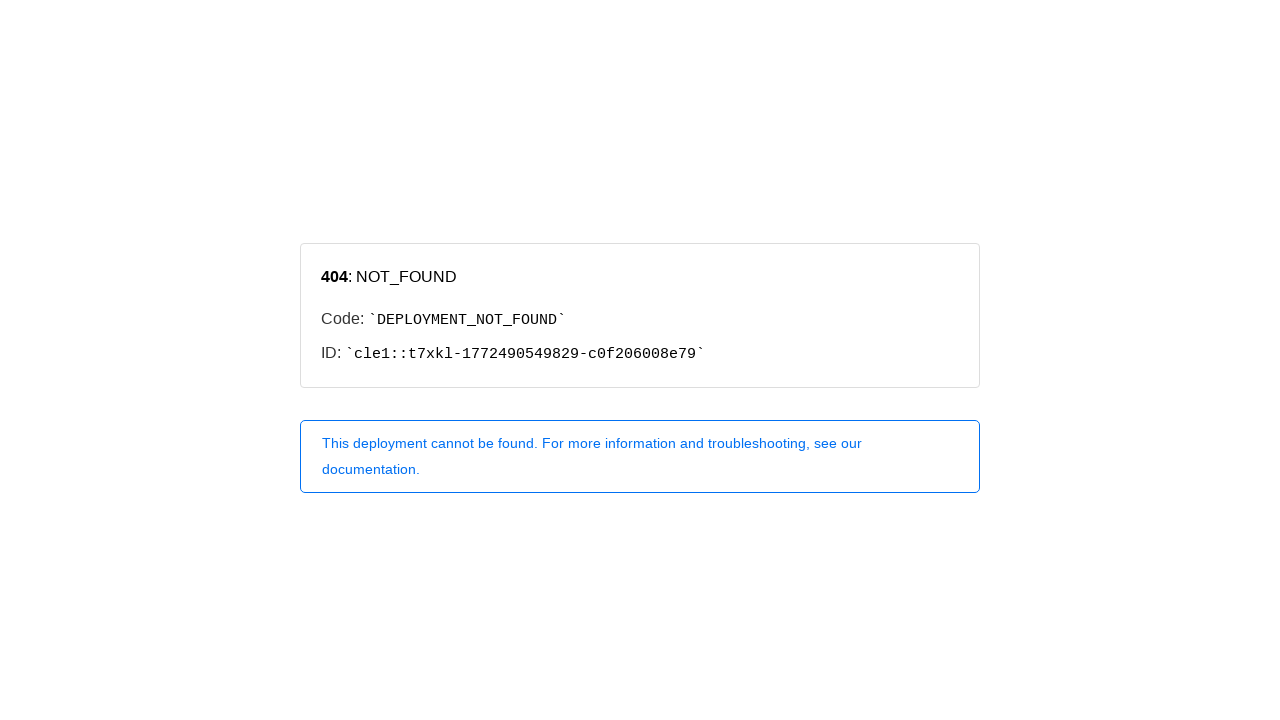

Reloaded page to capture JavaScript errors during load
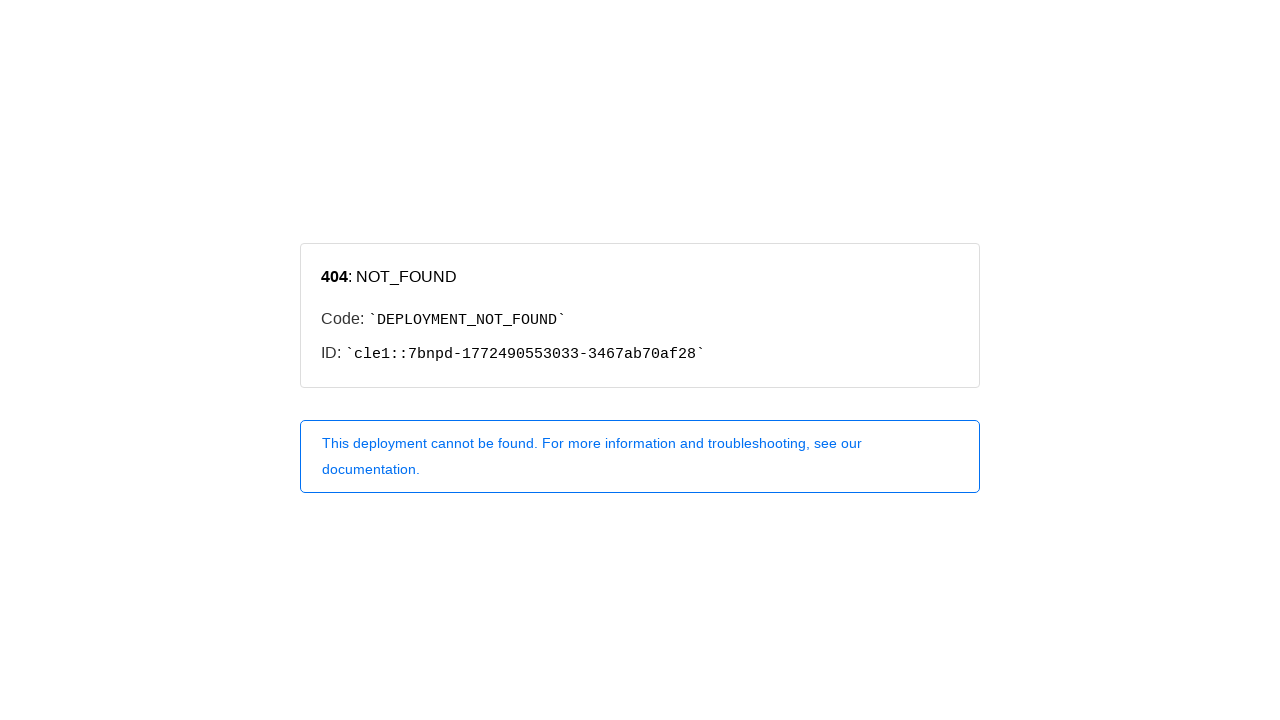

Waited 3 seconds for page to fully load and errors to manifest
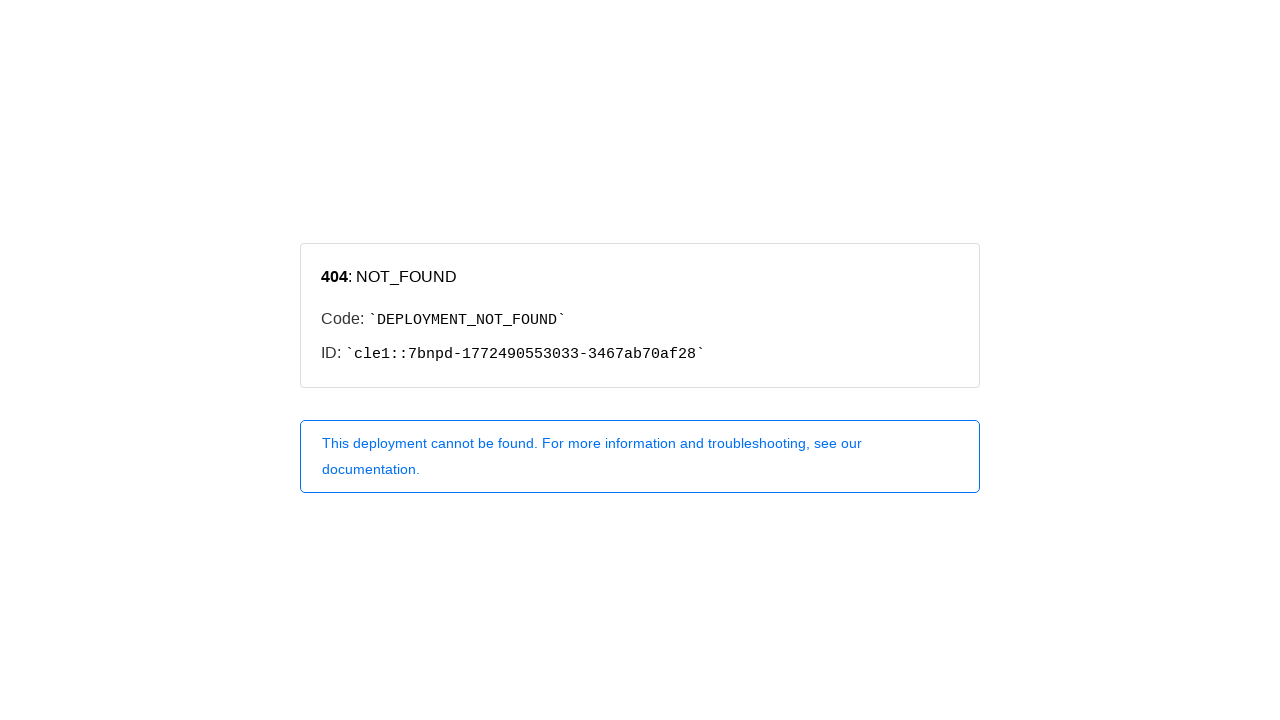

Verified that body element is visible despite JavaScript errors
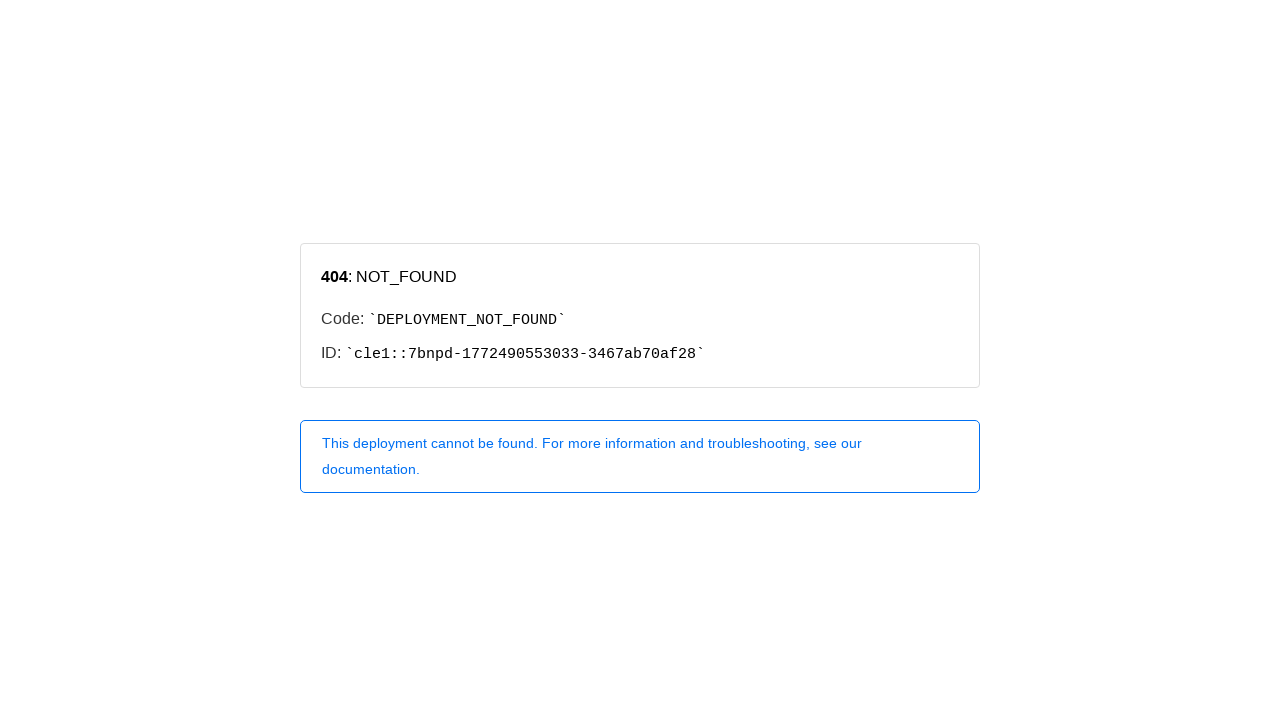

Verified page resilience: collected 0 JavaScript errors (within acceptable threshold)
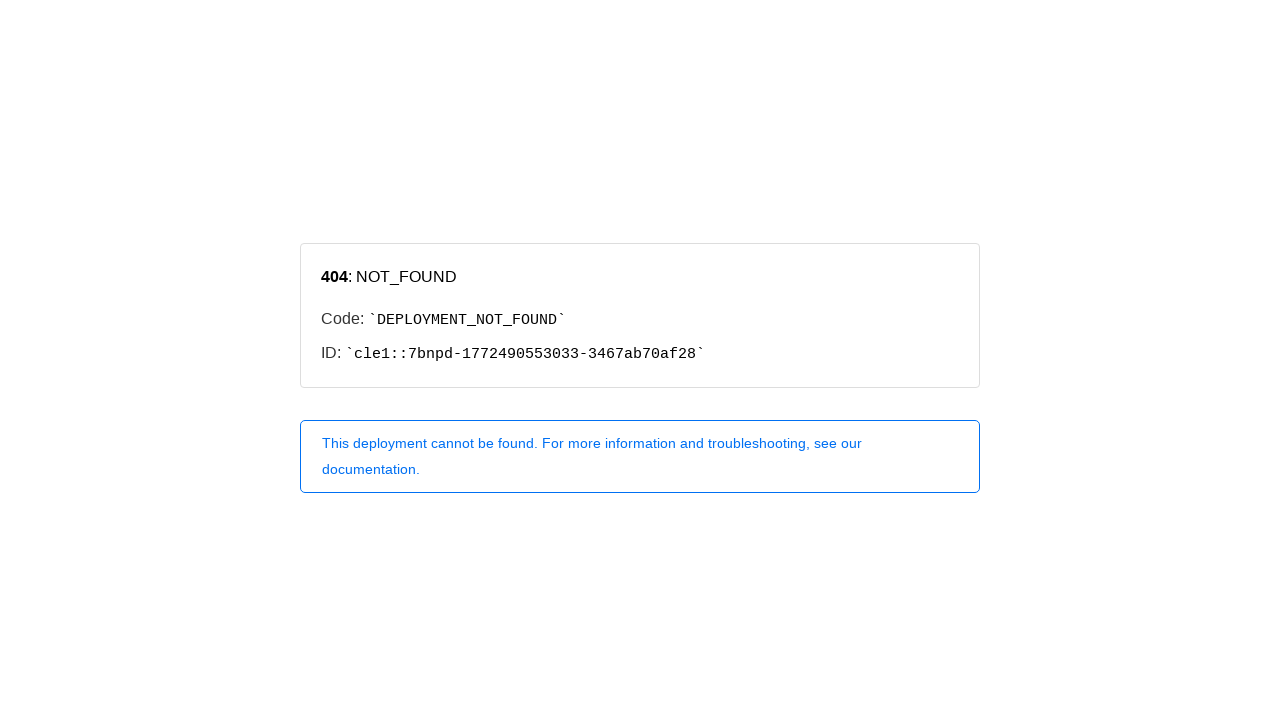

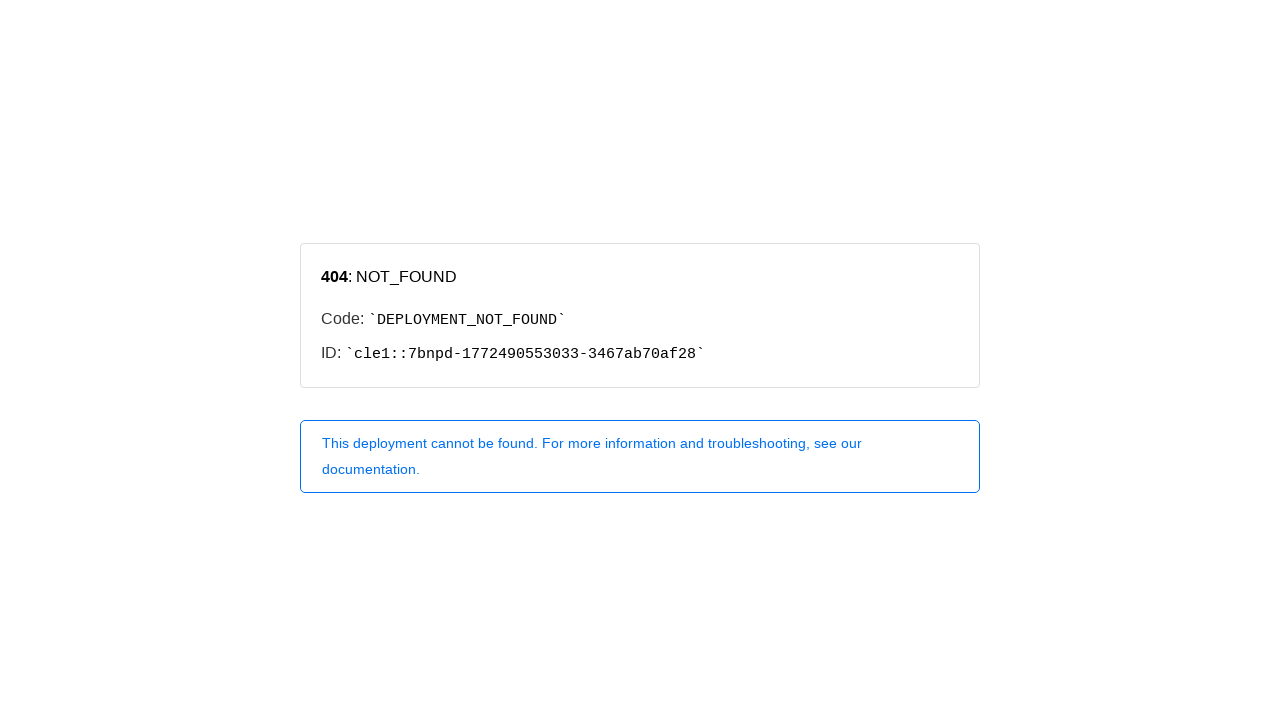